Tests clearing the complete state of all items by checking then unchecking toggle all

Starting URL: https://demo.playwright.dev/todomvc

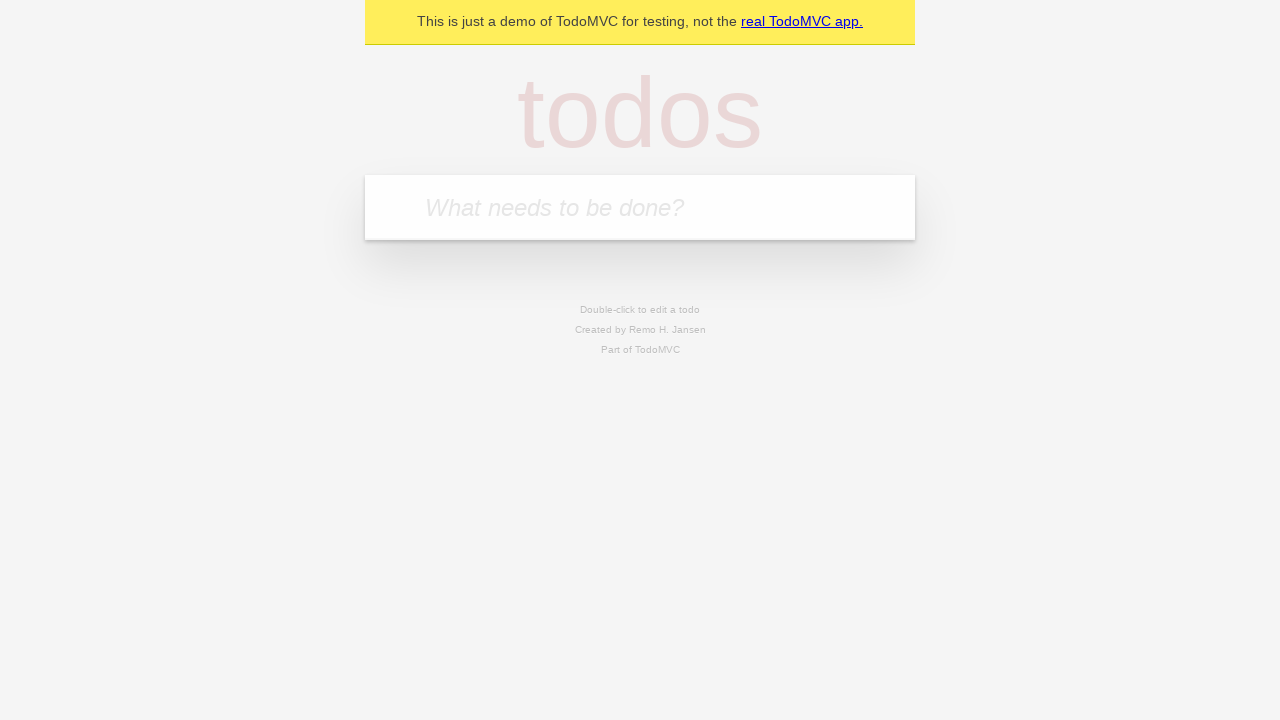

Filled todo input with 'buy some cheese' on internal:attr=[placeholder="What needs to be done?"i]
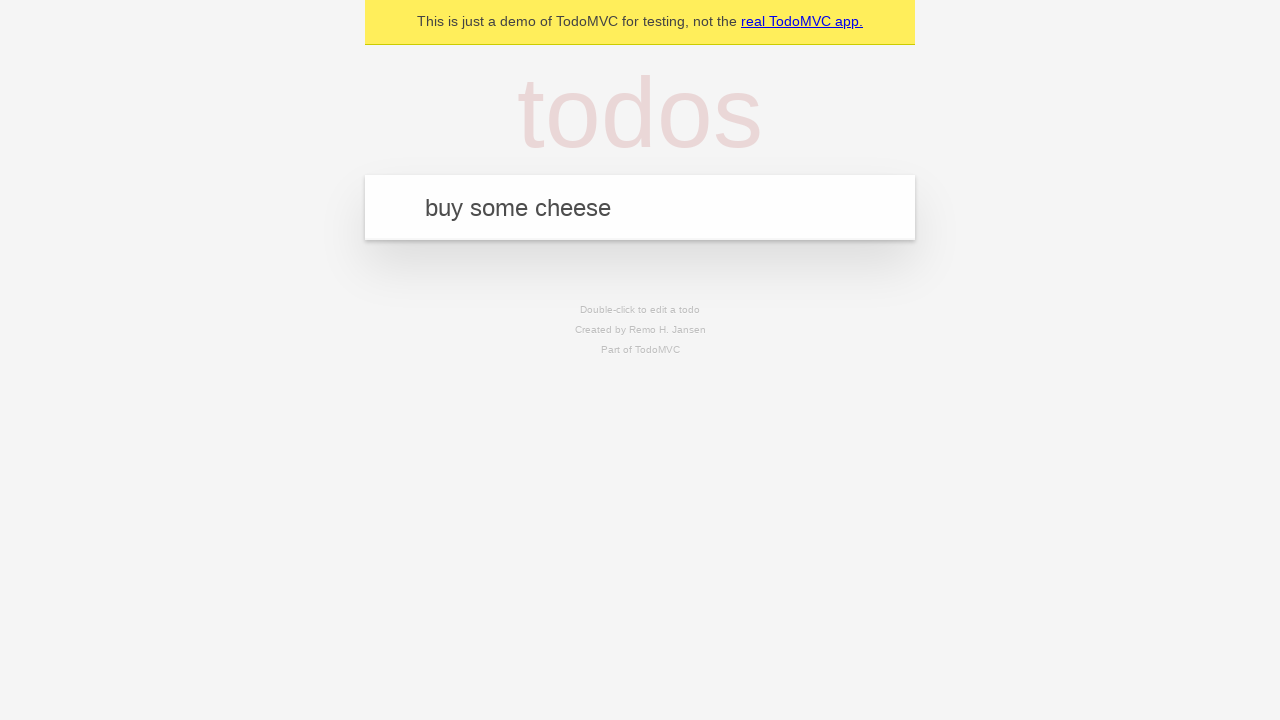

Pressed Enter to create todo 'buy some cheese' on internal:attr=[placeholder="What needs to be done?"i]
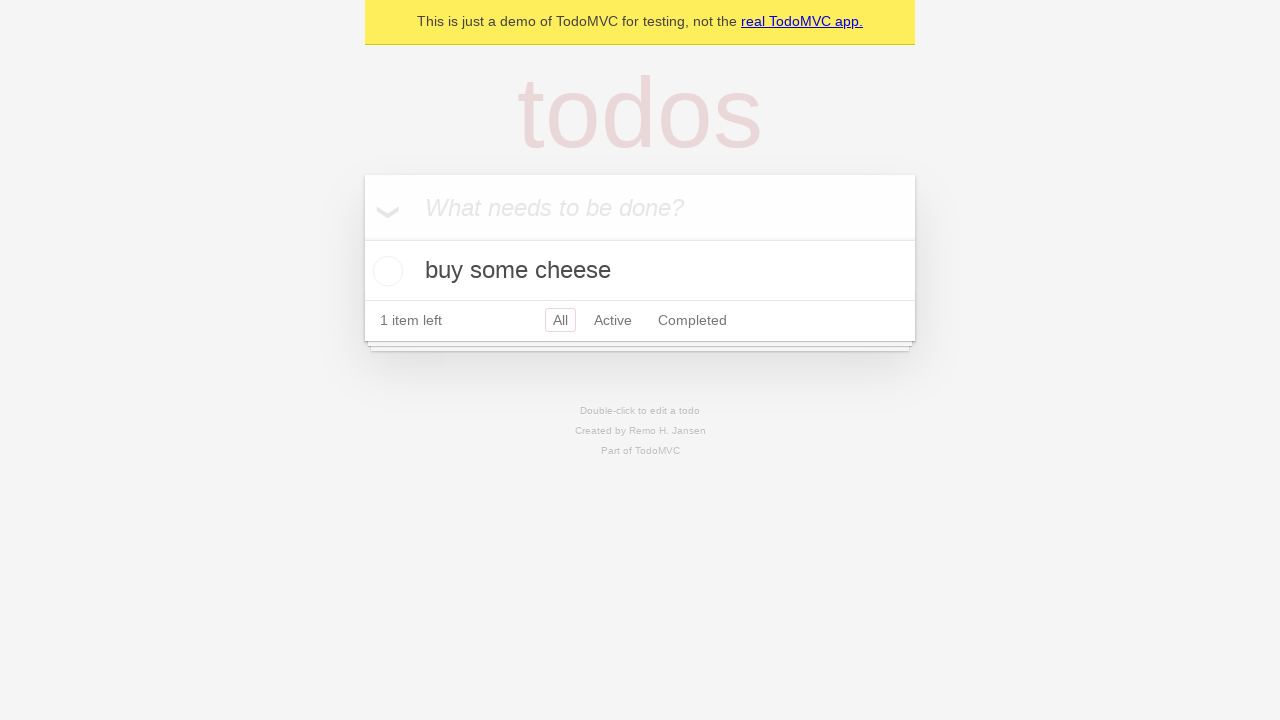

Filled todo input with 'feed the cat' on internal:attr=[placeholder="What needs to be done?"i]
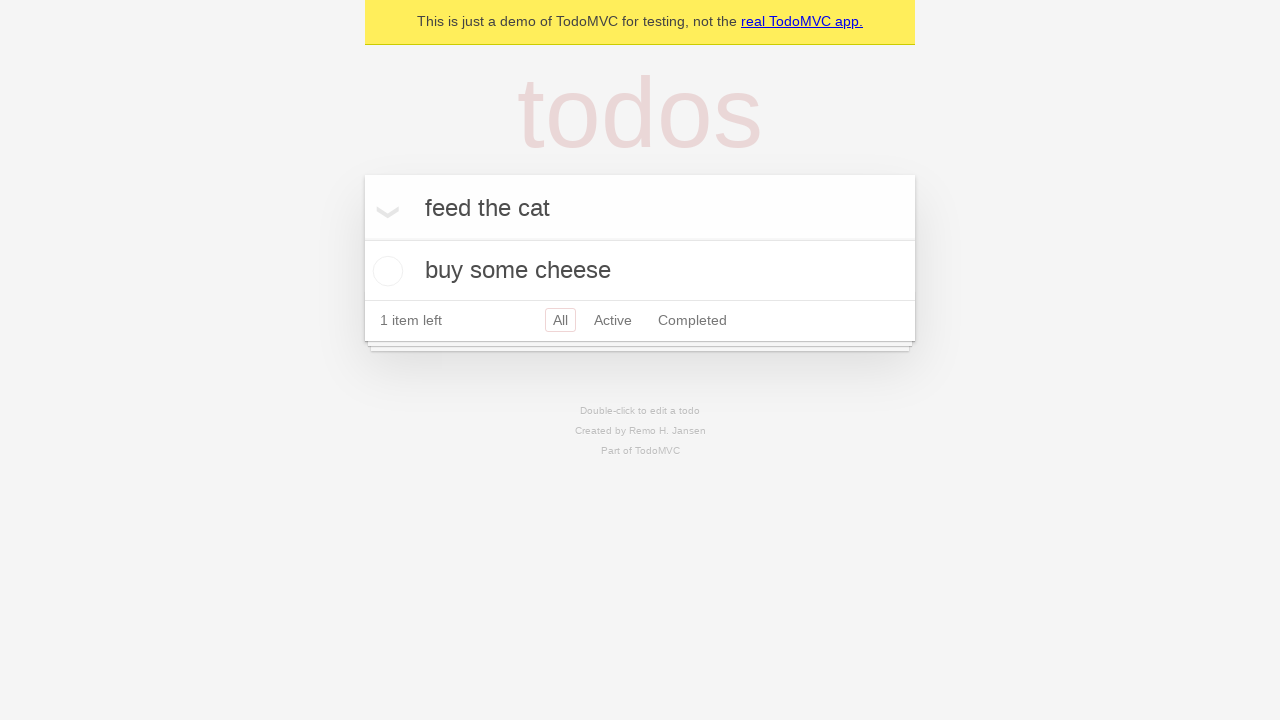

Pressed Enter to create todo 'feed the cat' on internal:attr=[placeholder="What needs to be done?"i]
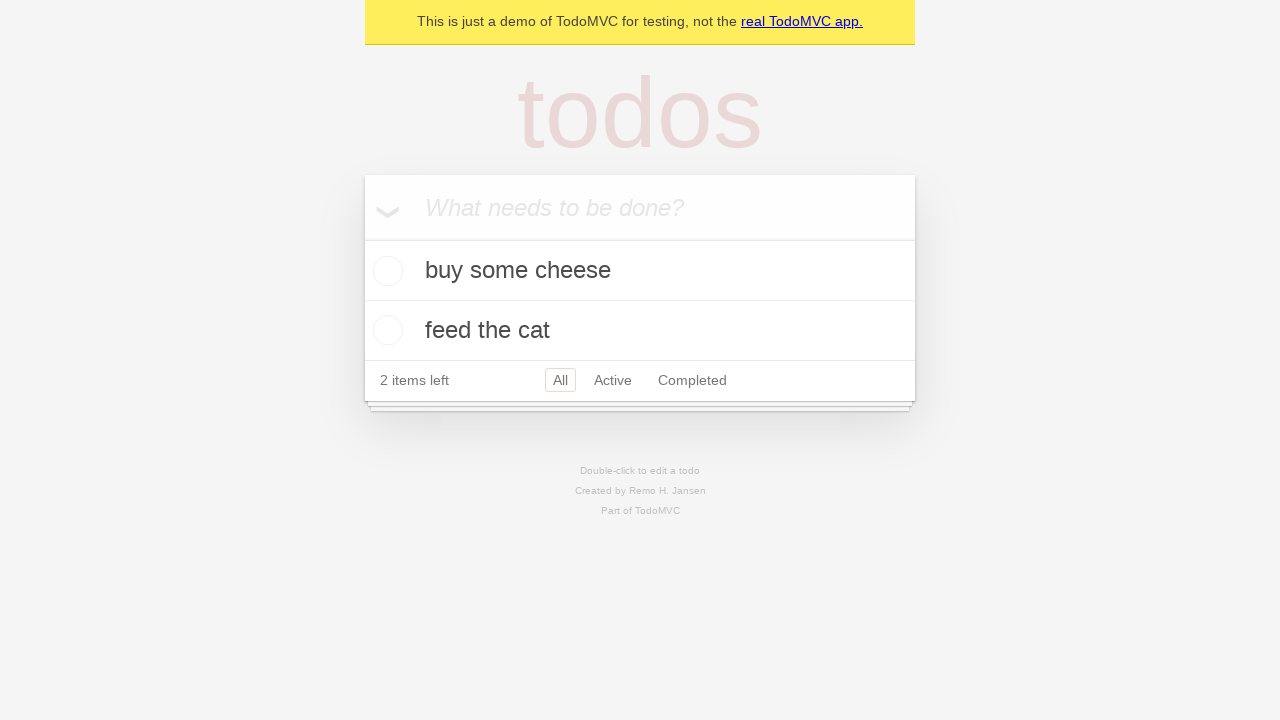

Filled todo input with 'book a doctors appointment' on internal:attr=[placeholder="What needs to be done?"i]
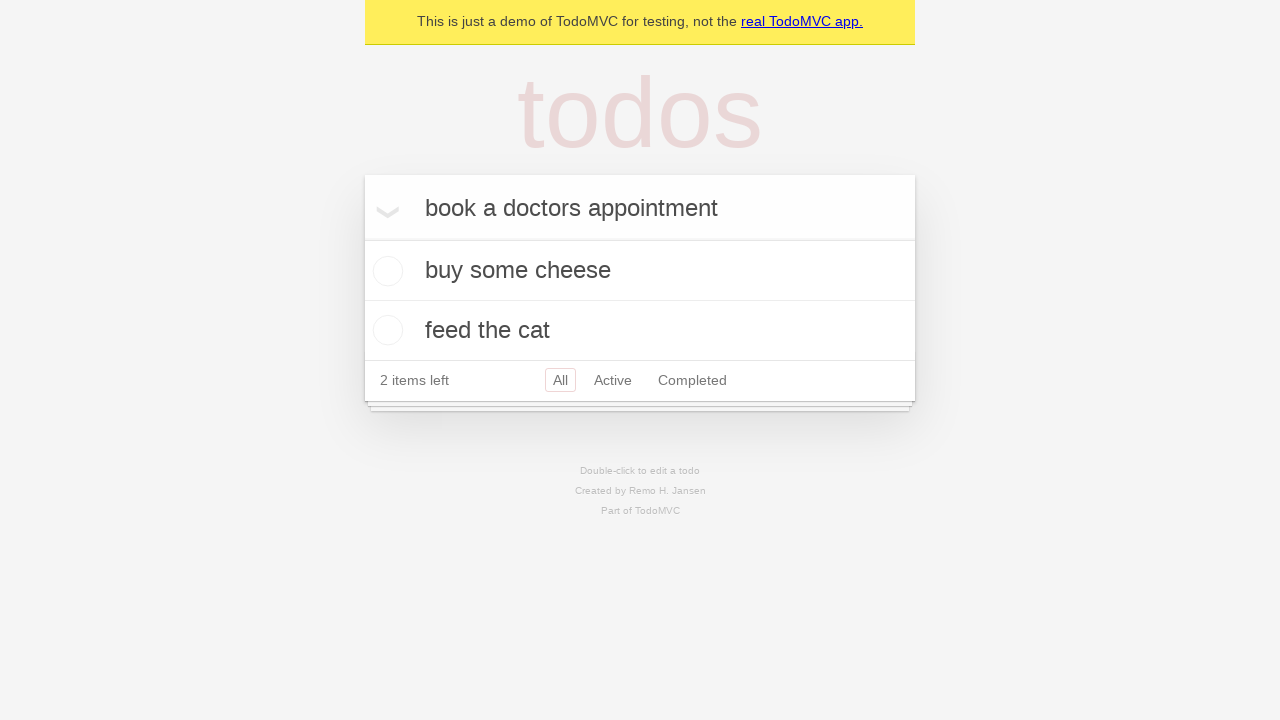

Pressed Enter to create todo 'book a doctors appointment' on internal:attr=[placeholder="What needs to be done?"i]
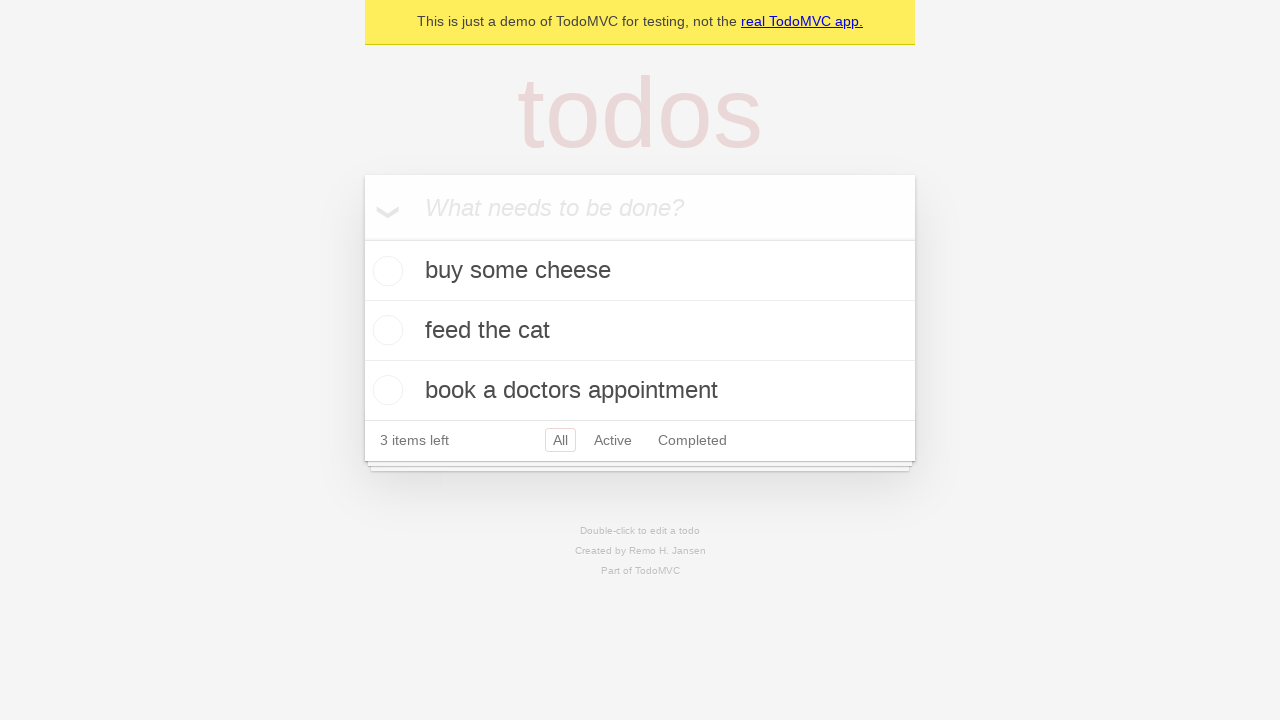

Clicked toggle all checkbox to mark all items as complete at (362, 238) on internal:label="Mark all as complete"i
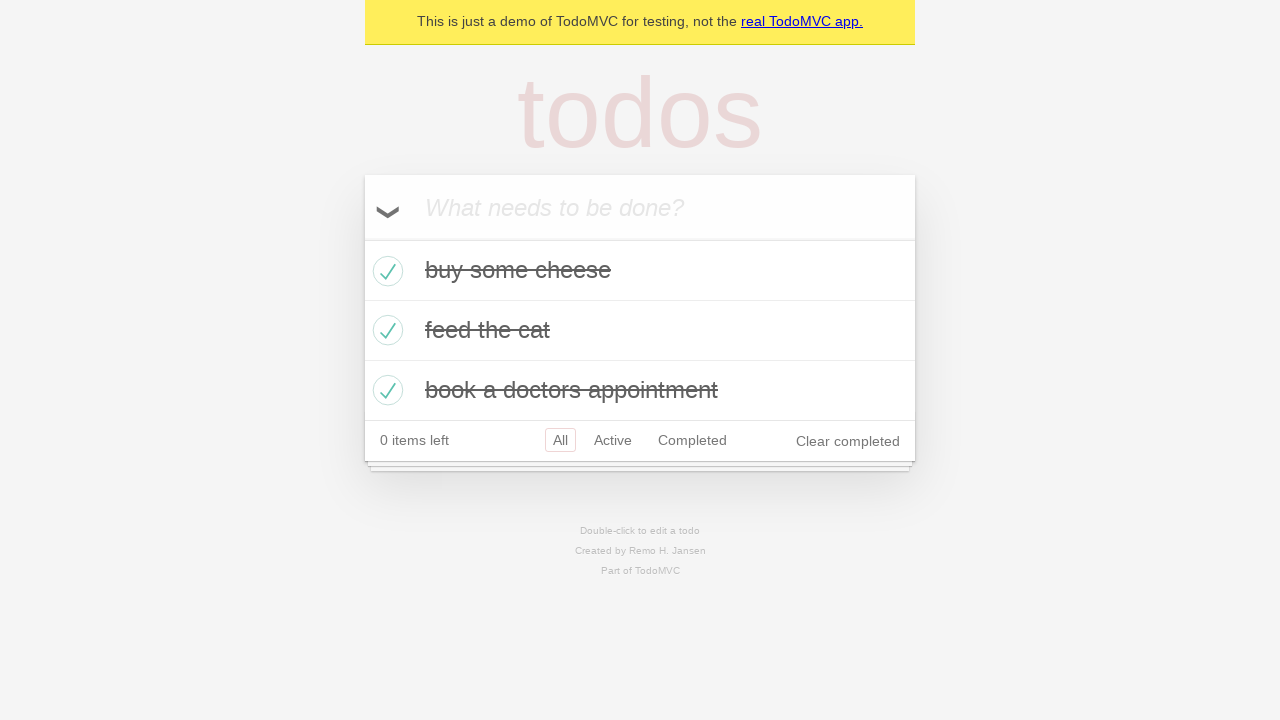

Clicked toggle all checkbox to uncheck all items and clear complete state at (362, 238) on internal:label="Mark all as complete"i
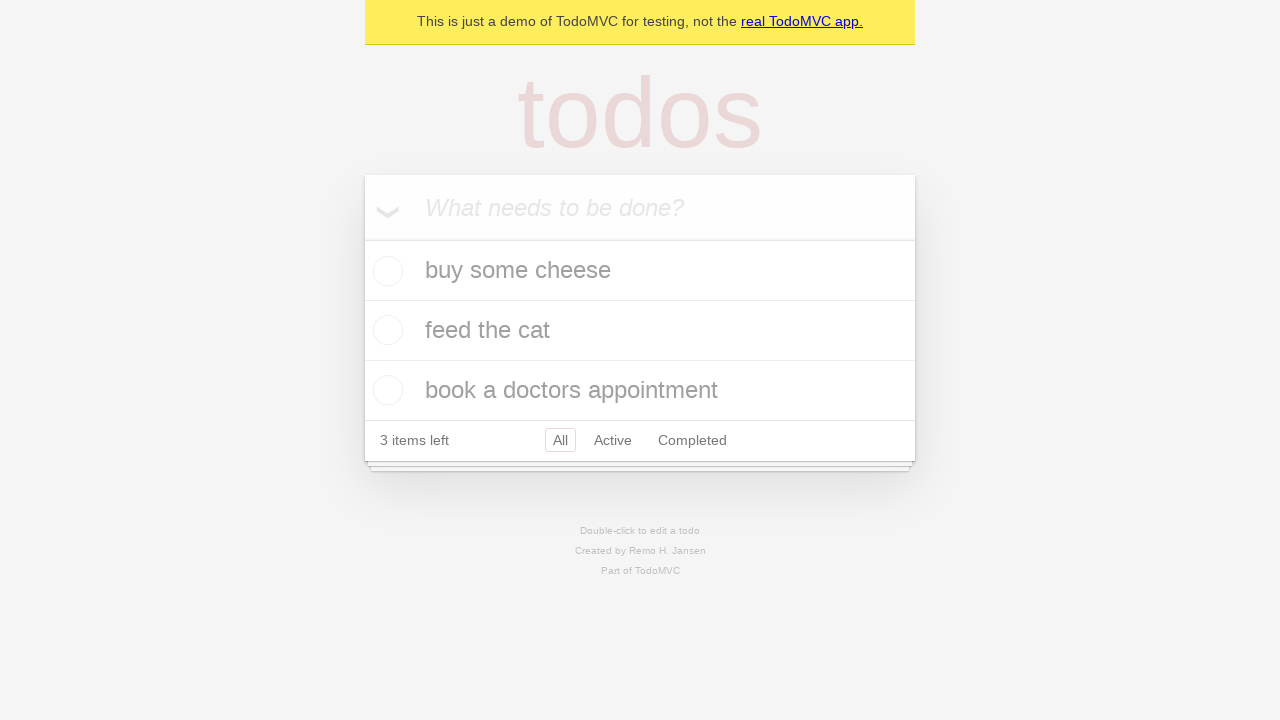

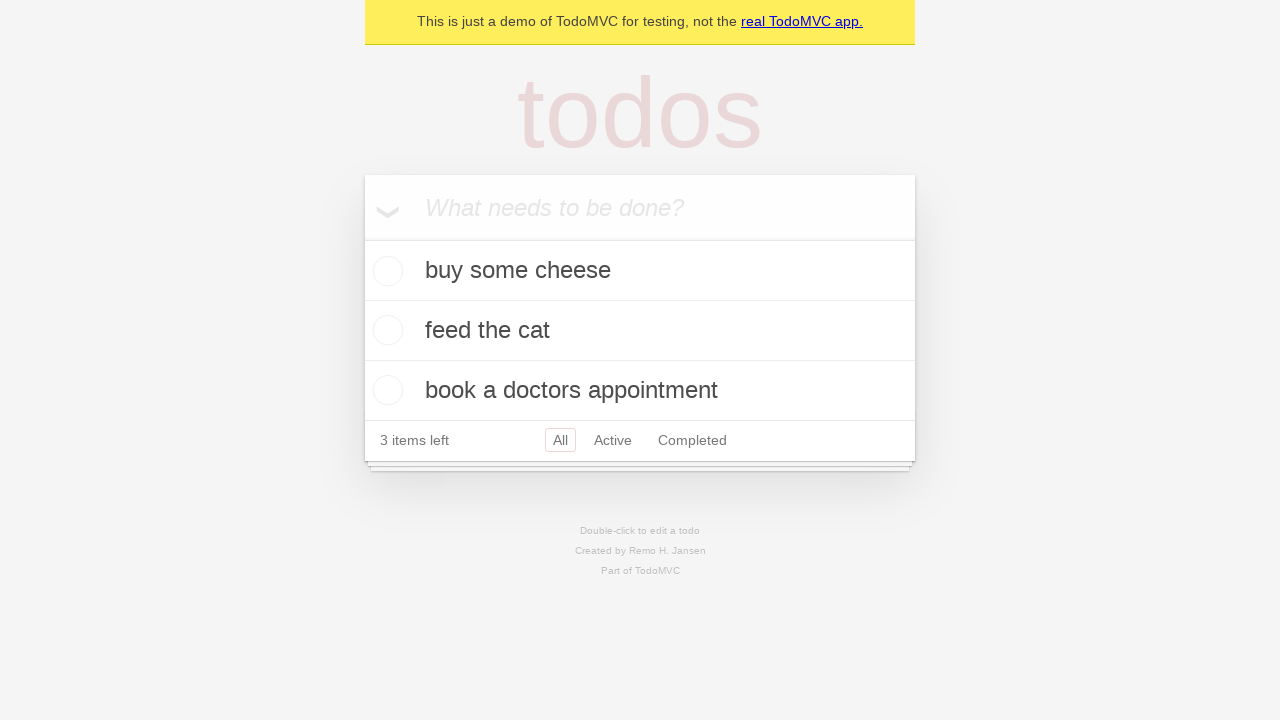